Tests single-select dropdown by selecting multiple options

Starting URL: https://demoqa.com/select-menu

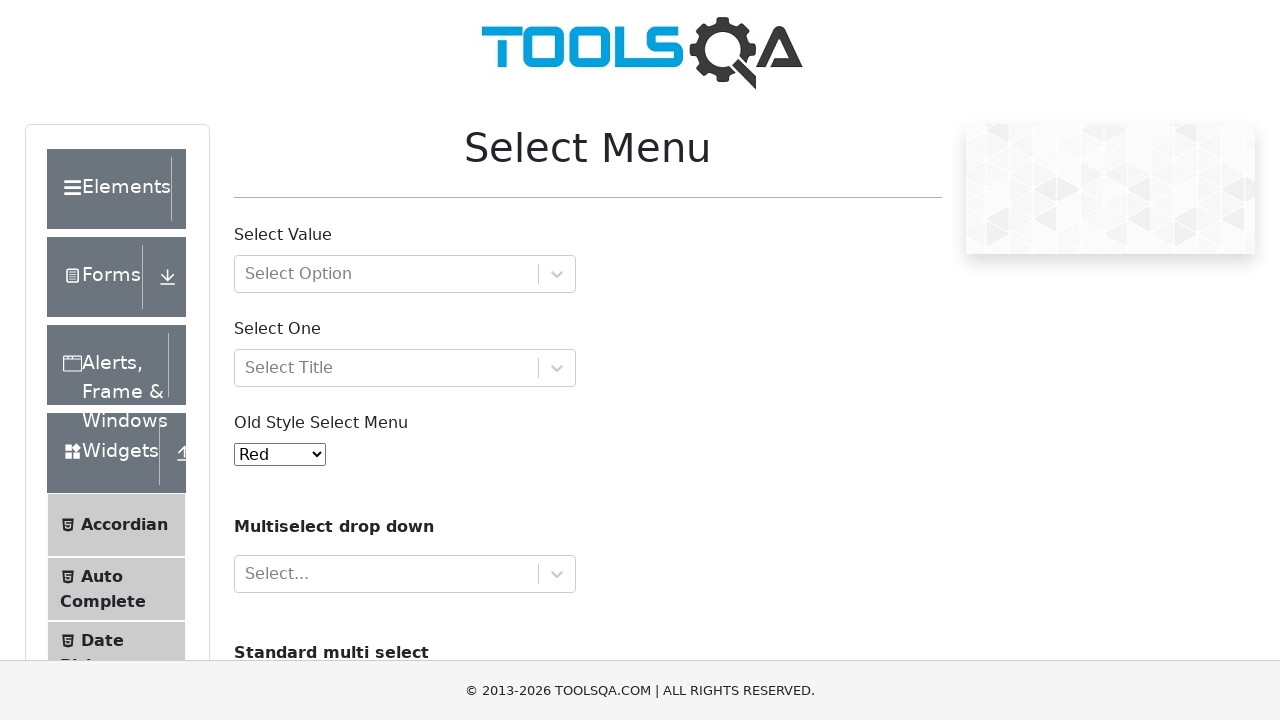

Navigated to select menu test page
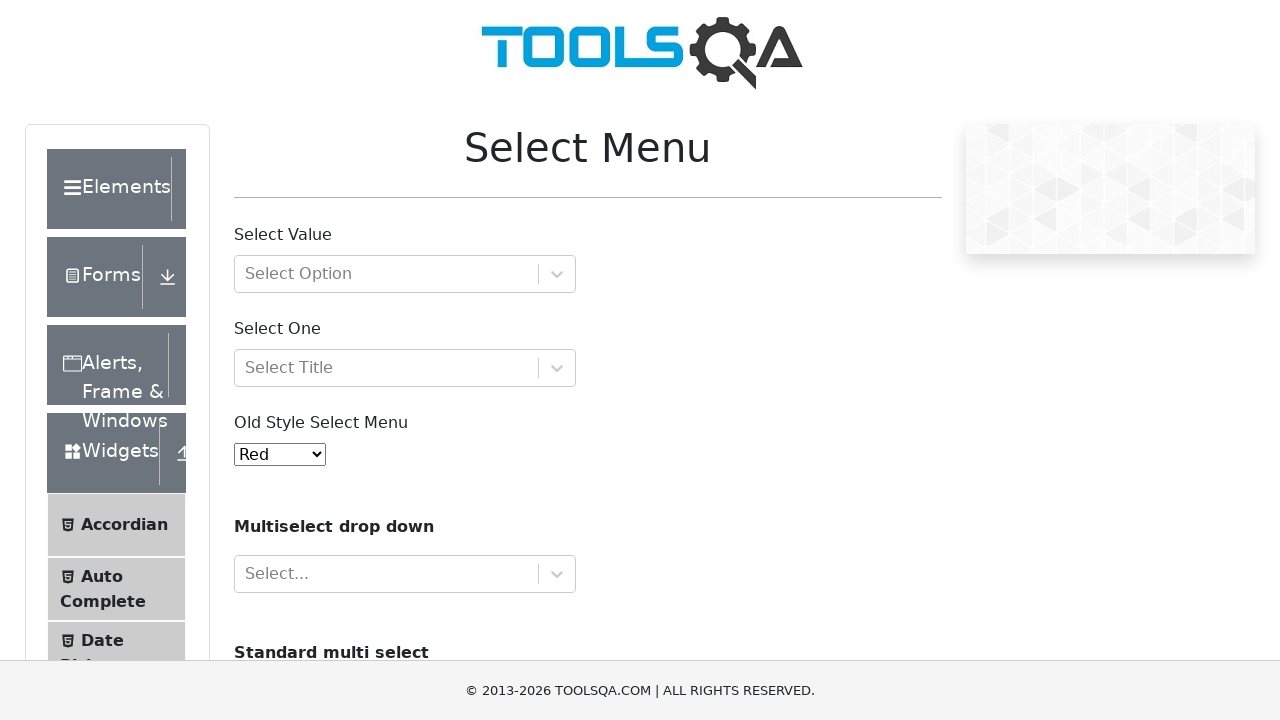

Located the single-select dropdown element
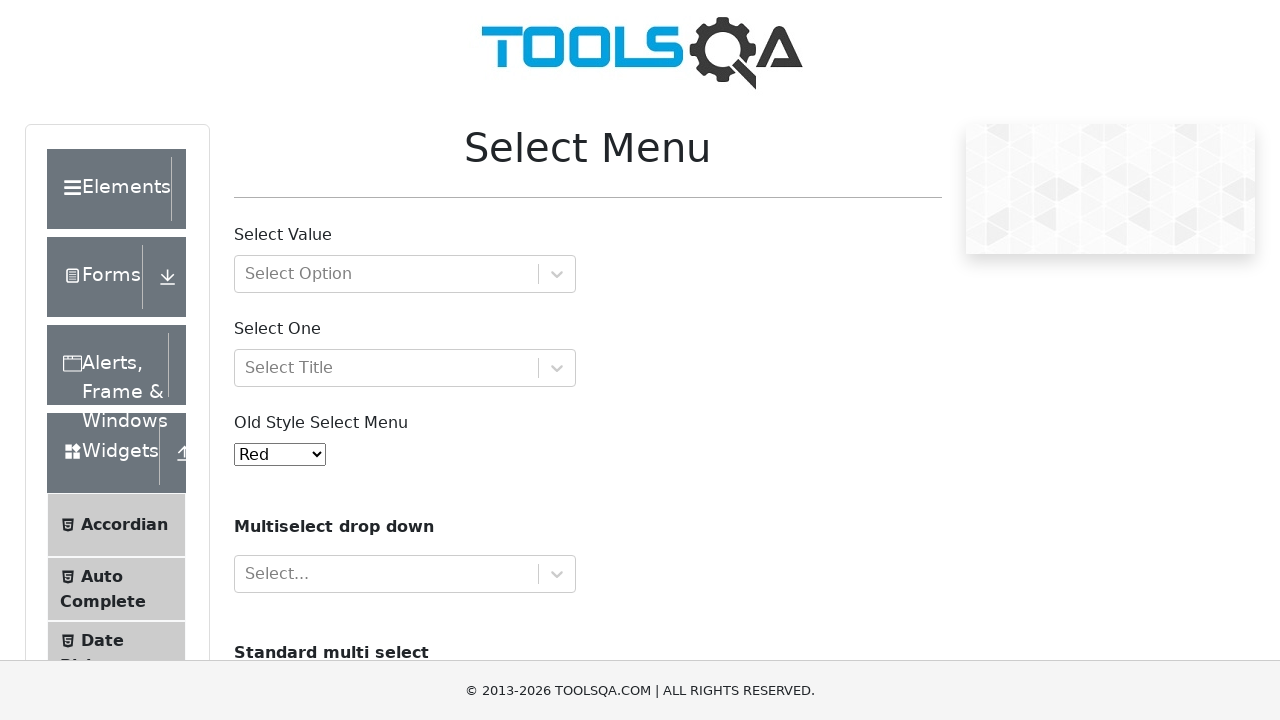

Retrieved all 11 available options from dropdown
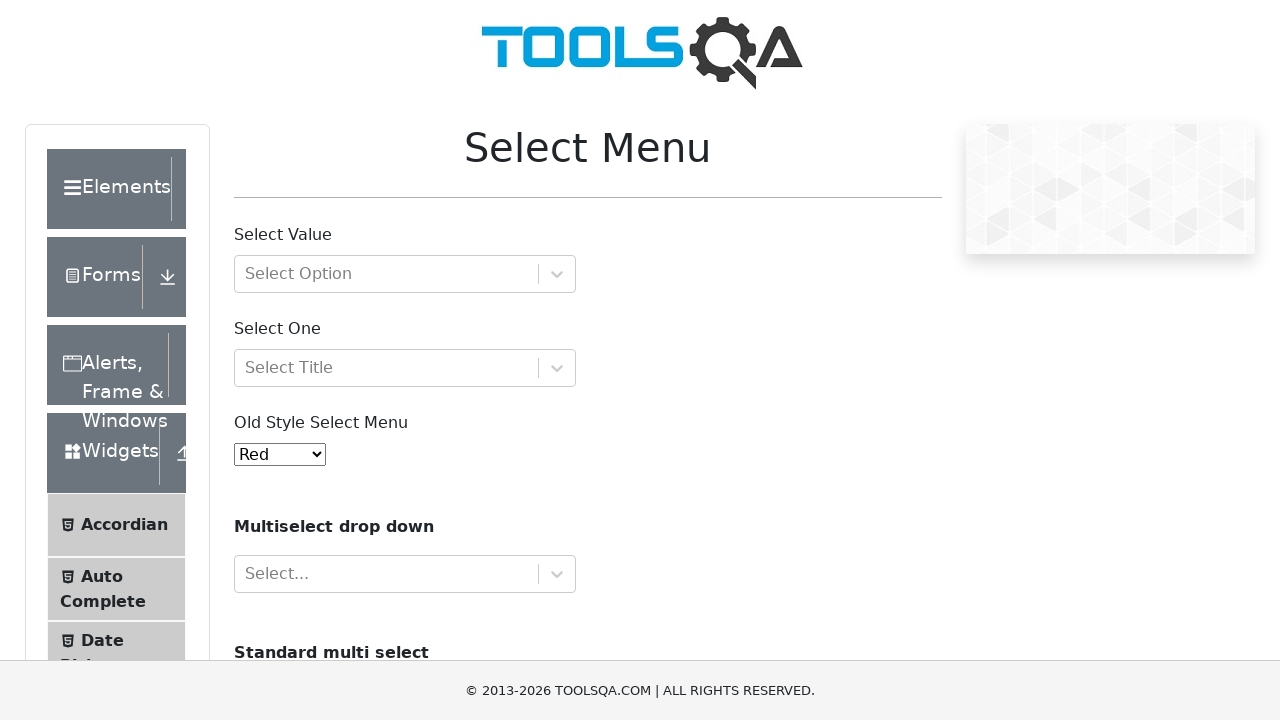

Selected option at index 1: 'Blue' on #oldSelectMenu
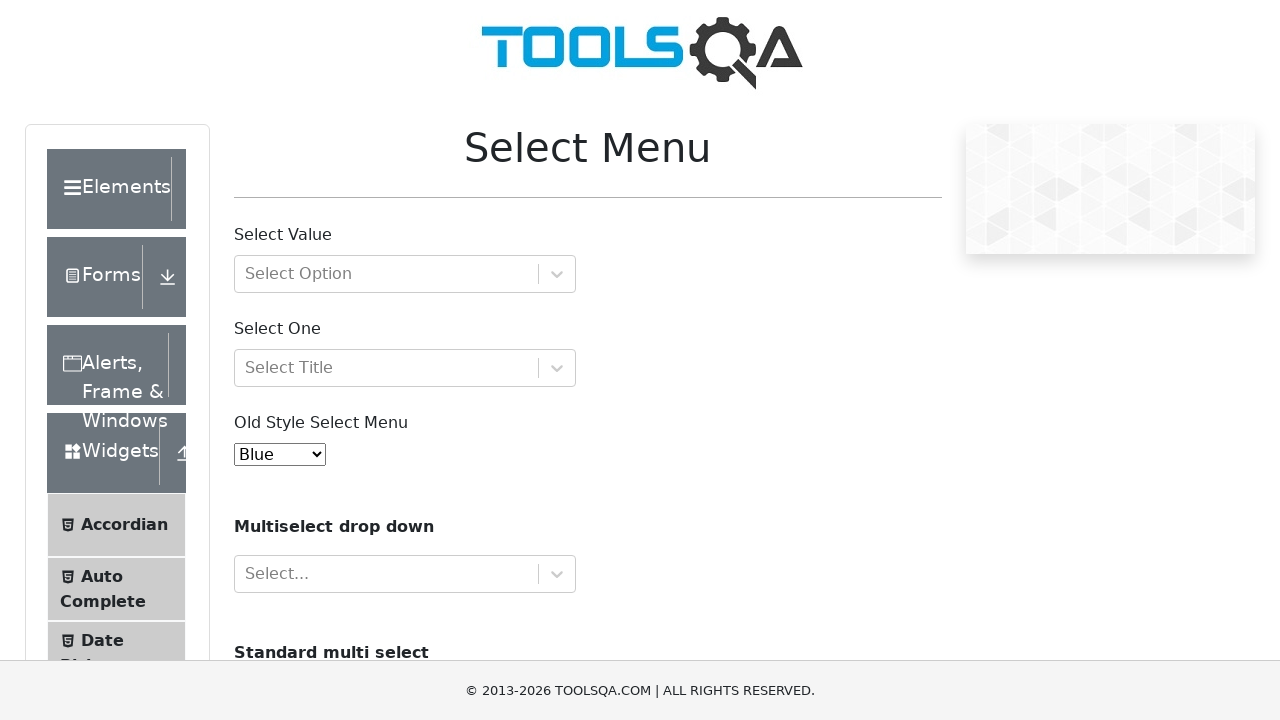

Selected option at index 3: 'Yellow' (overwrites previous selection in single-select) on #oldSelectMenu
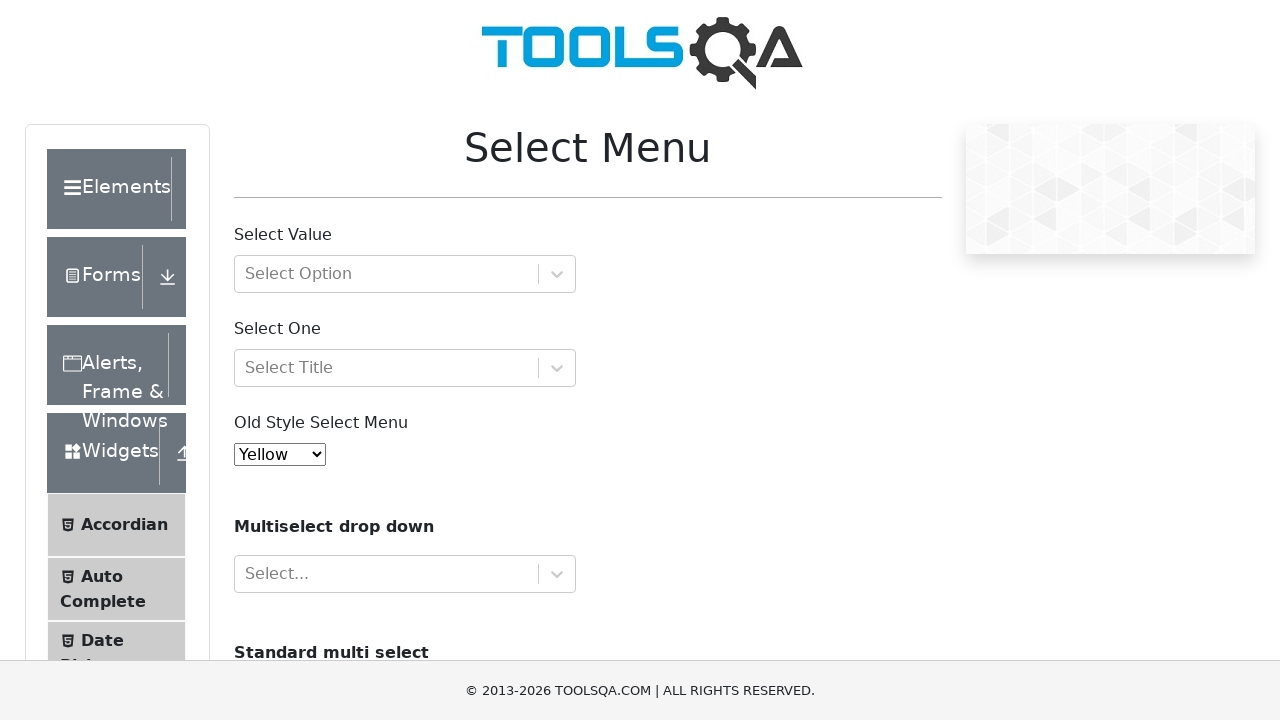

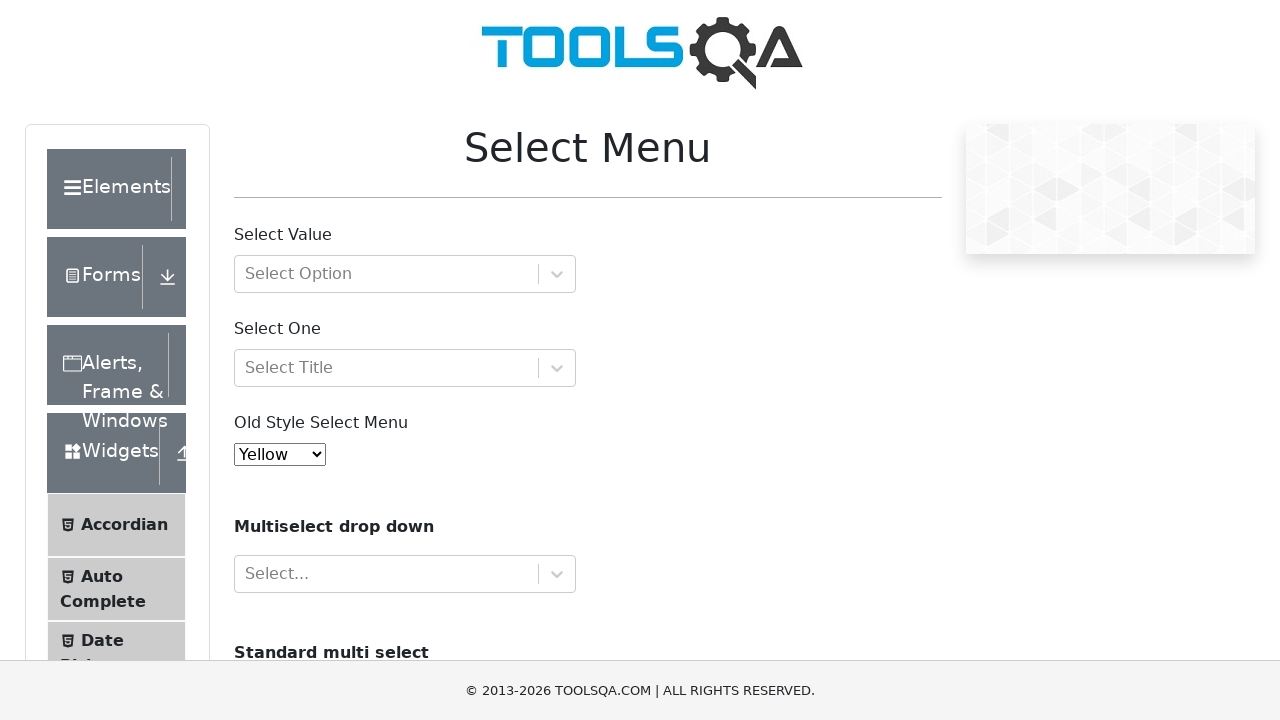